Tests dropdown selection functionality by selecting options from single-select and multi-select dropdowns, including selecting and deselecting options

Starting URL: https://www.hyrtutorials.com/p/html-dropdown-elements-practice.html

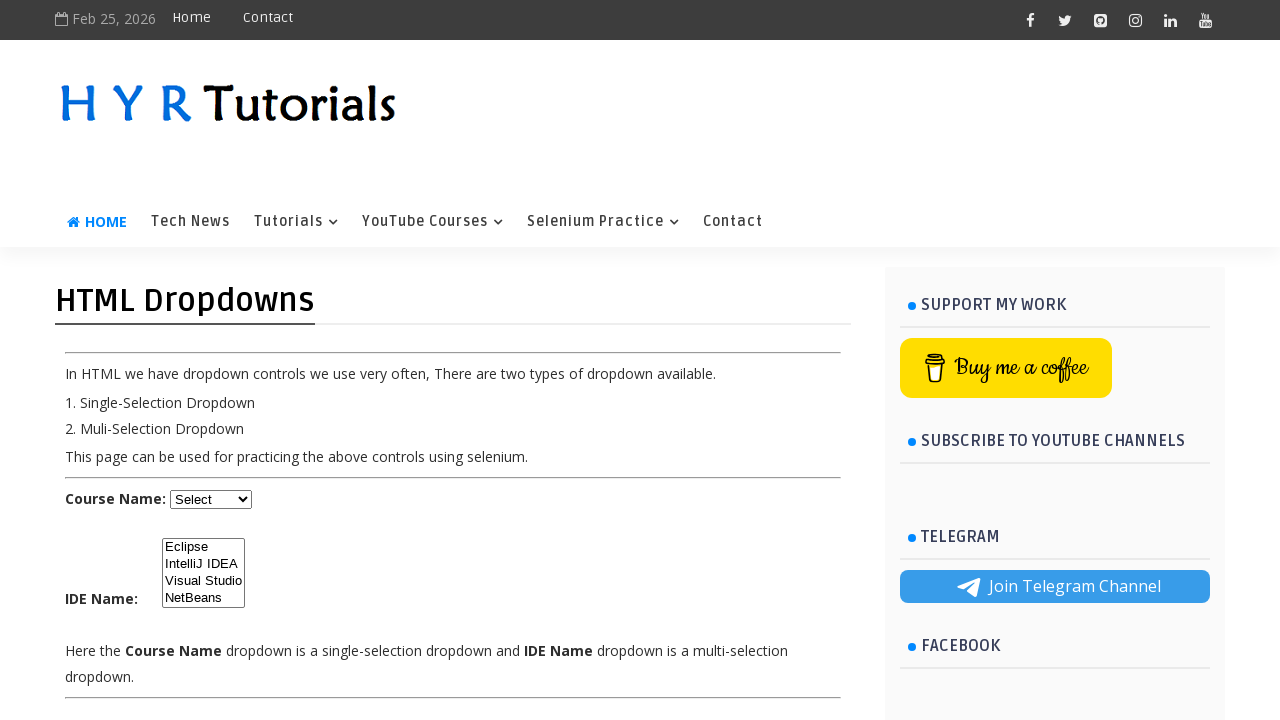

Selected option at index 1 from course dropdown on #course
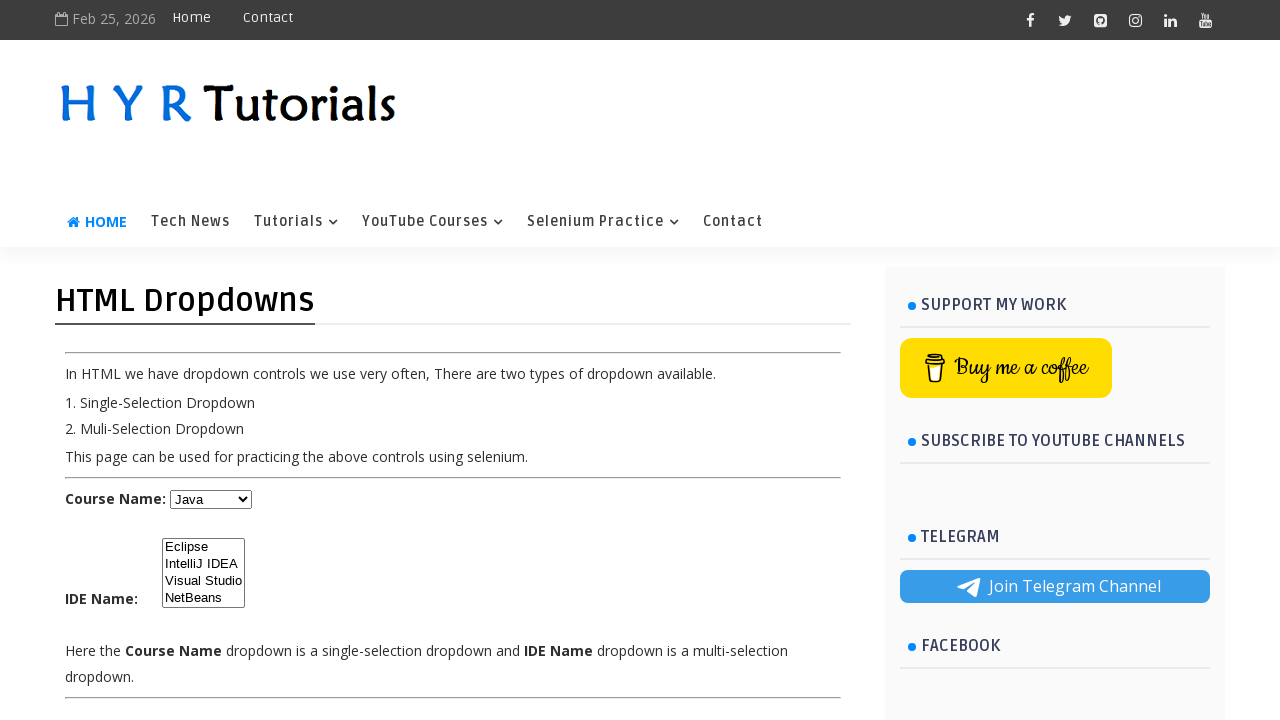

Selected option at index 0 from IDE multi-select dropdown on #ide
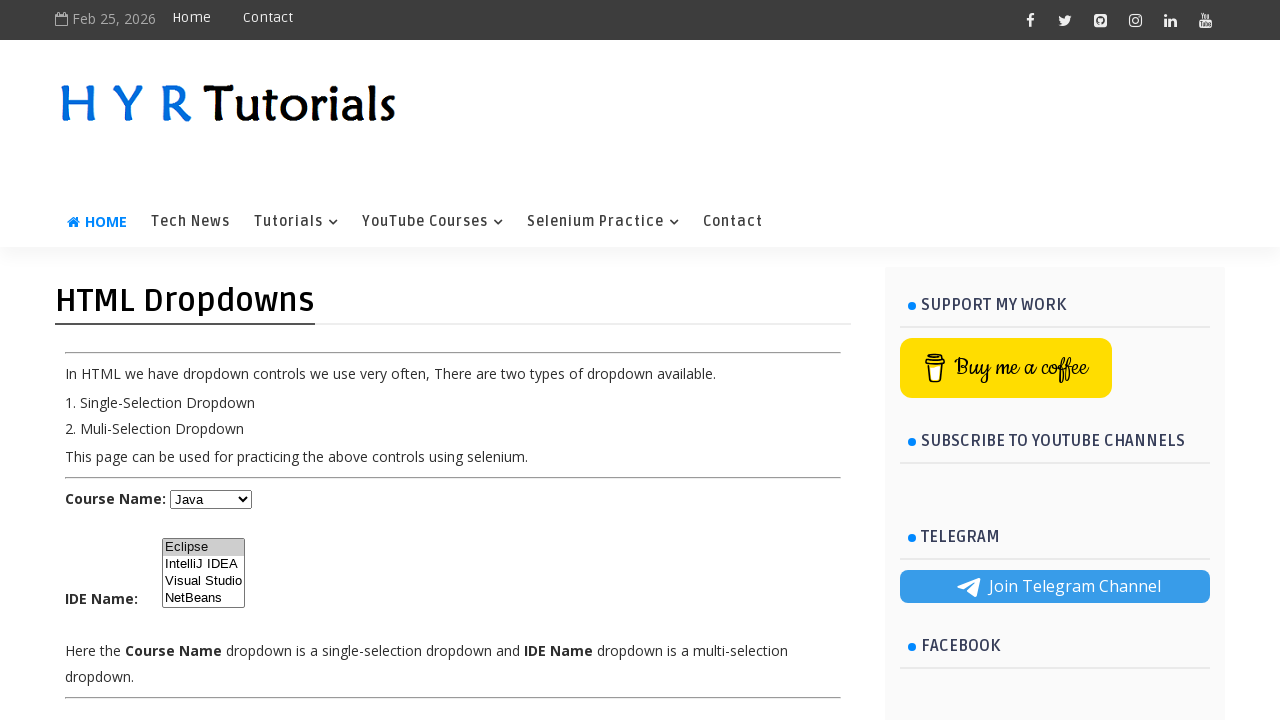

Selected option at index 1 from IDE multi-select dropdown on #ide
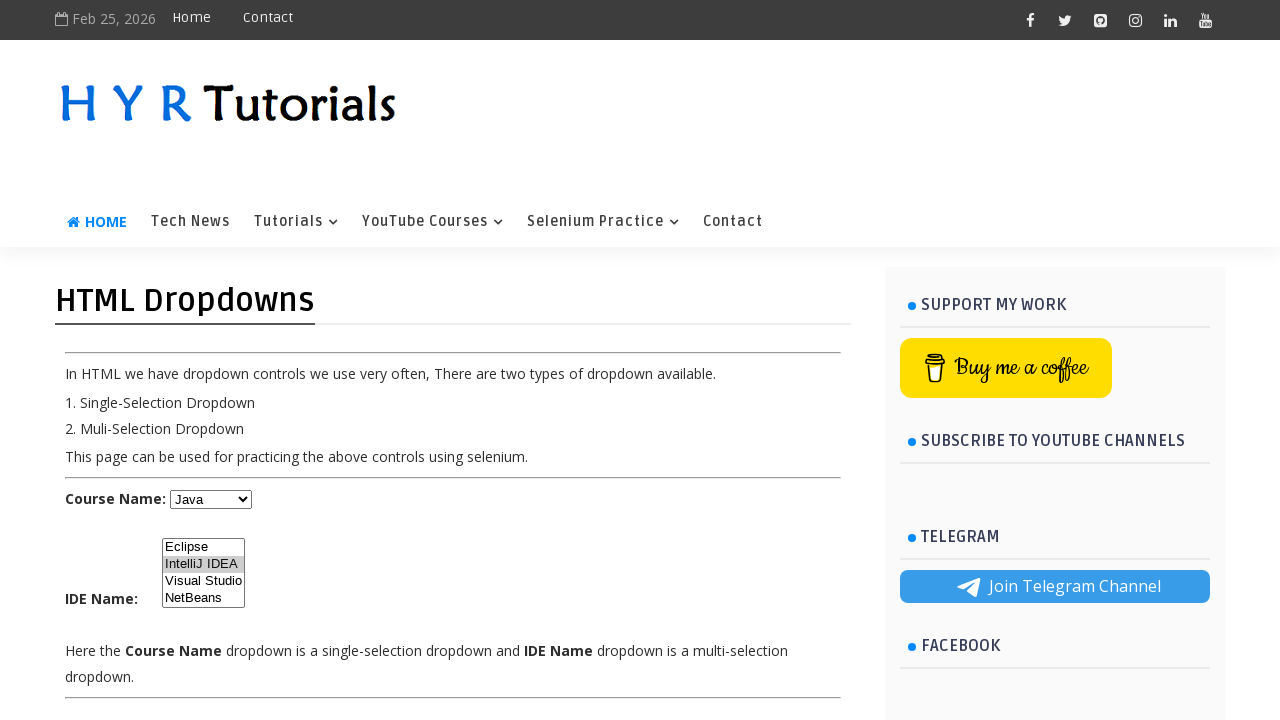

Selected option at index 3 from IDE multi-select dropdown on #ide
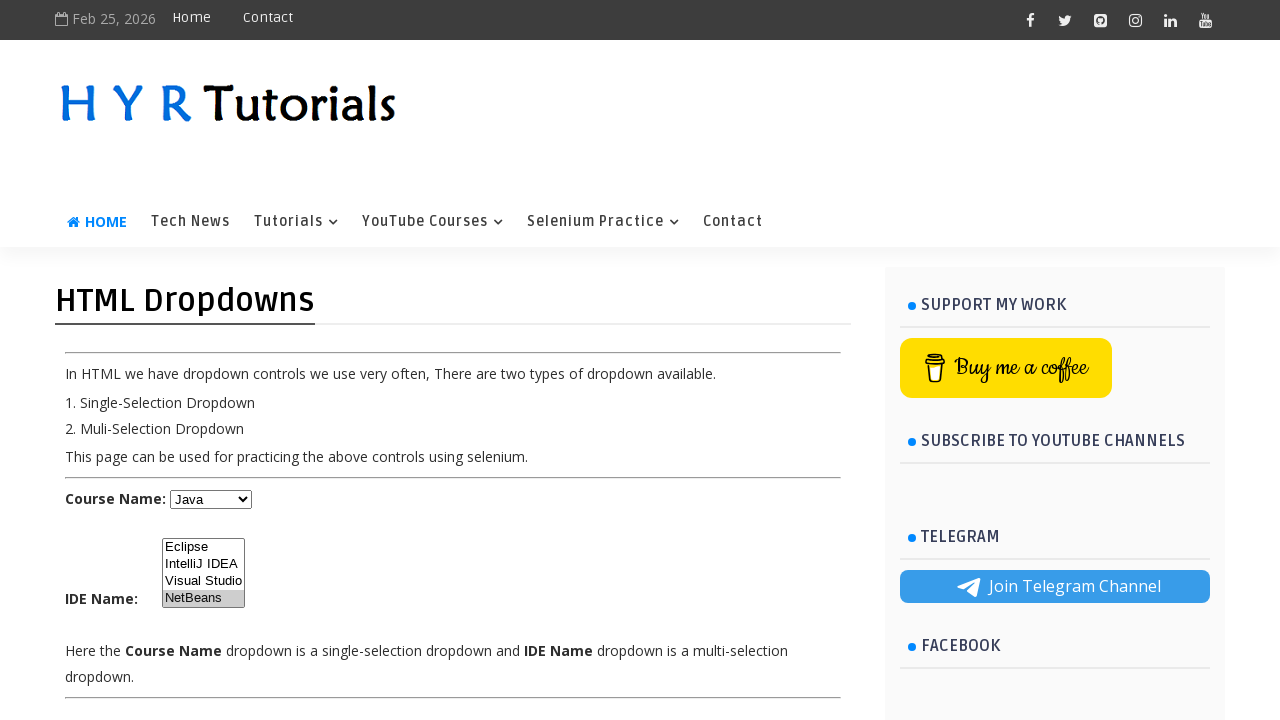

Retrieved current selected values from IDE dropdown
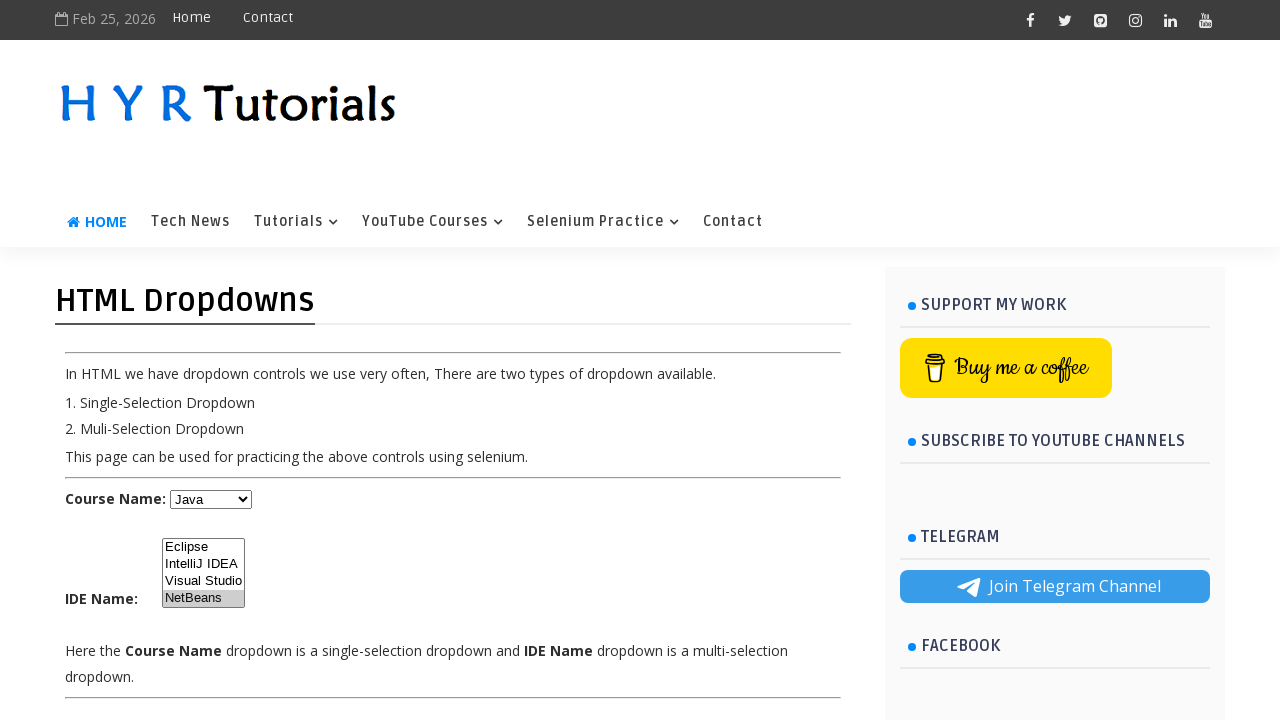

Deselected option at index 3 from IDE multi-select dropdown
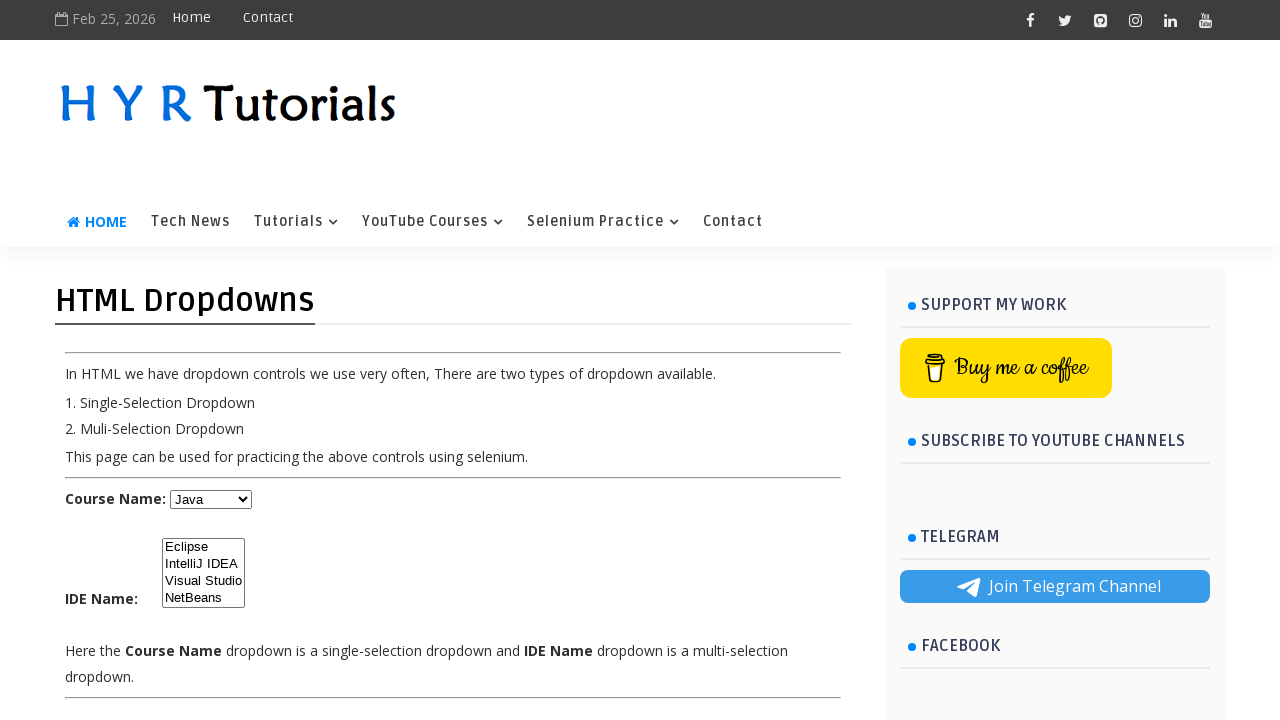

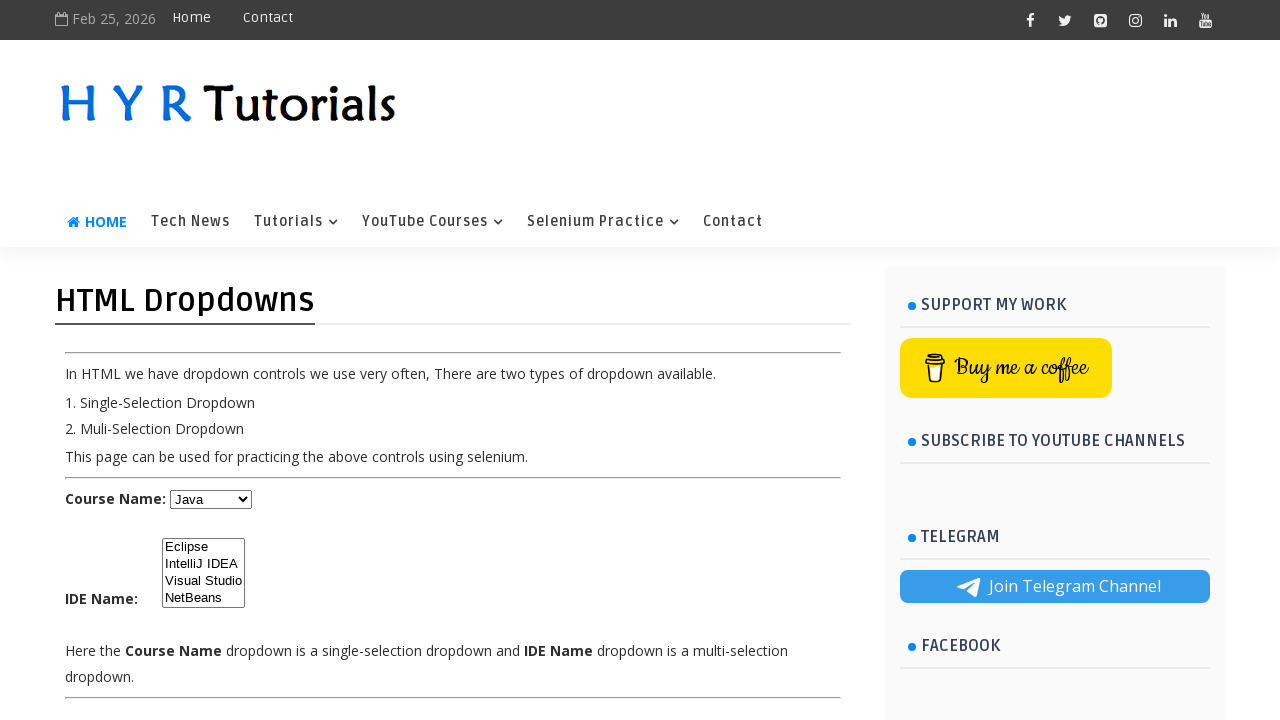